Tests the .eq() traversal method by verifying specific indexed elements have expected text

Starting URL: https://rahulshettyacademy.com/seleniumPractise/#/

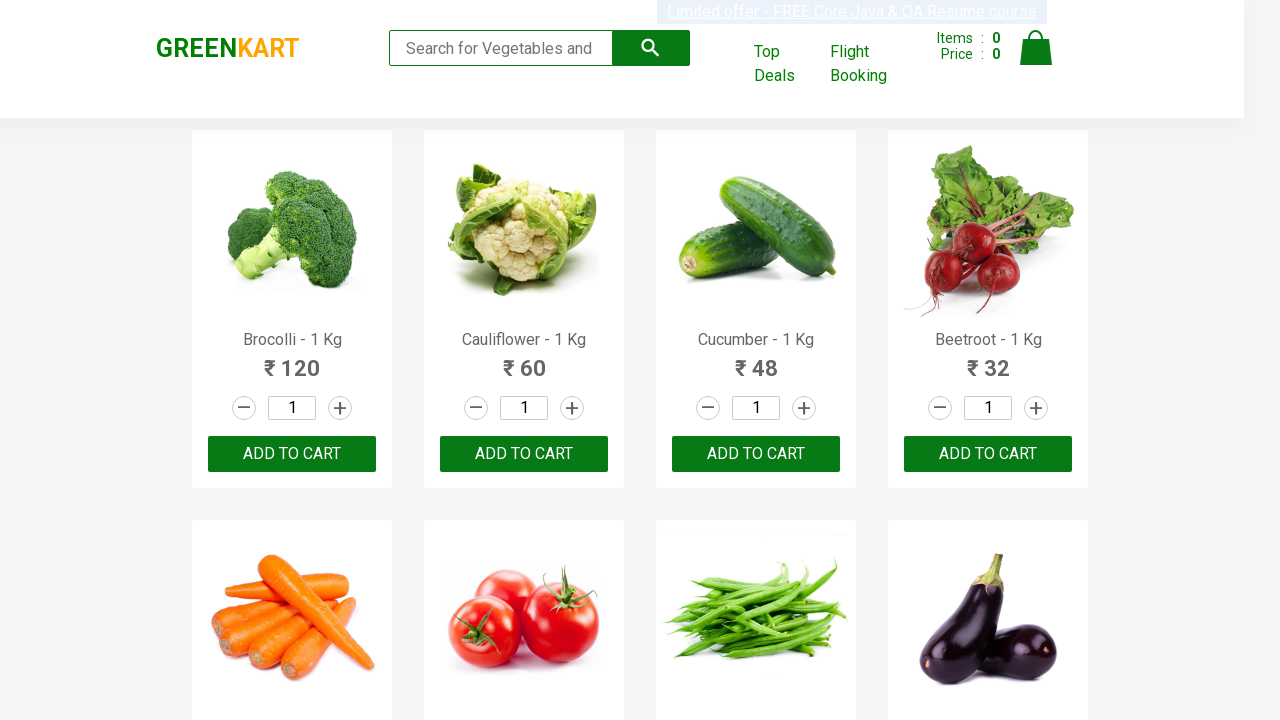

Waited for navigation links to load
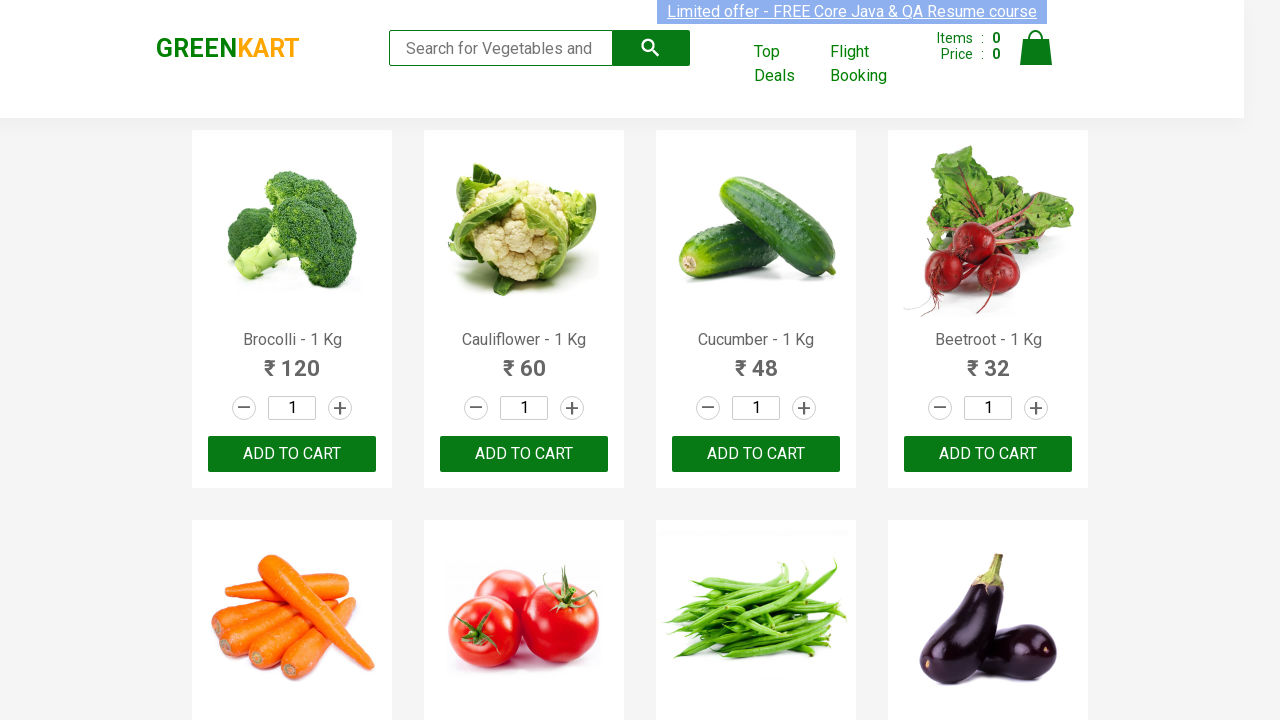

Located navigation link at index 1
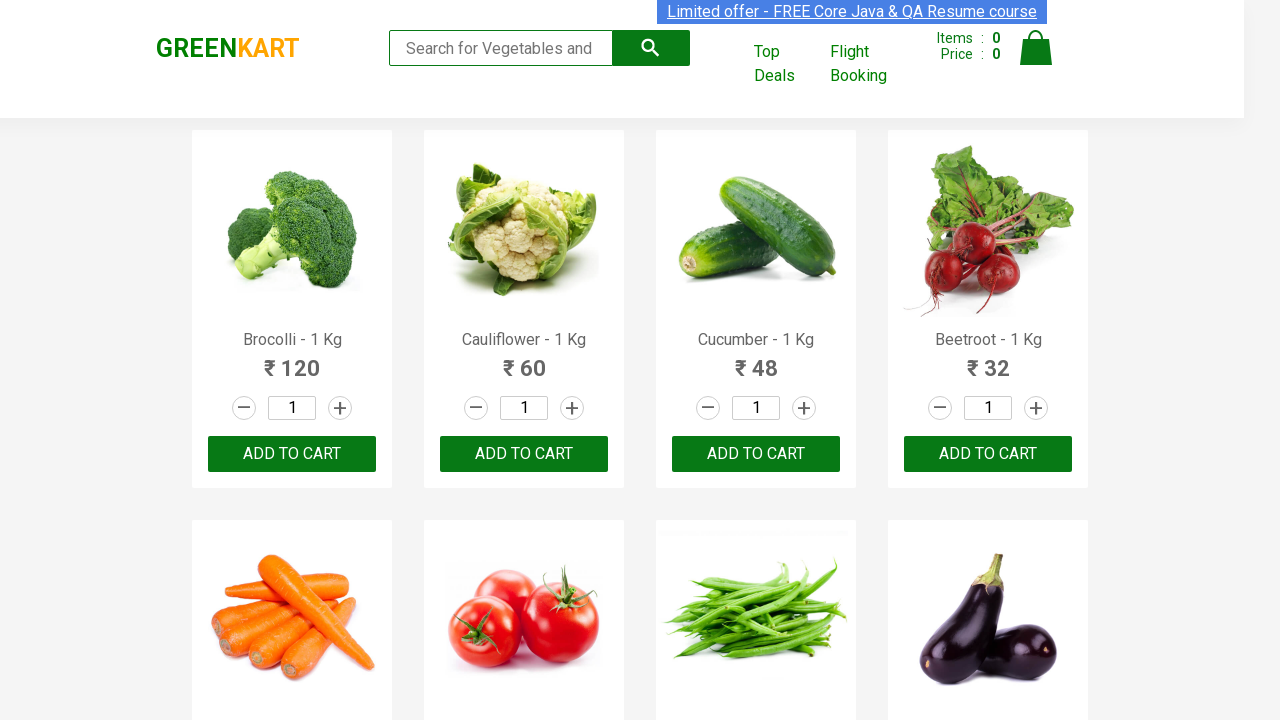

Verified navigation link at index 1 contains 'Top Deals'
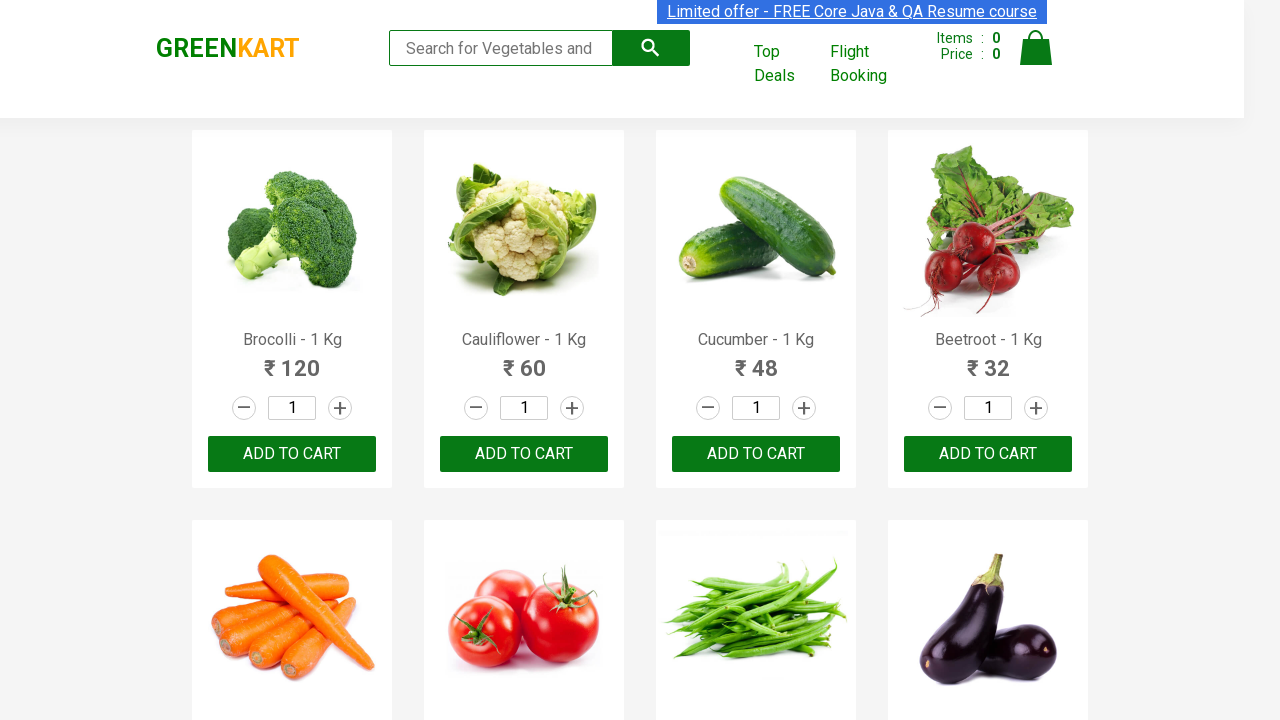

Waited for product names to load (timeout: 5000ms)
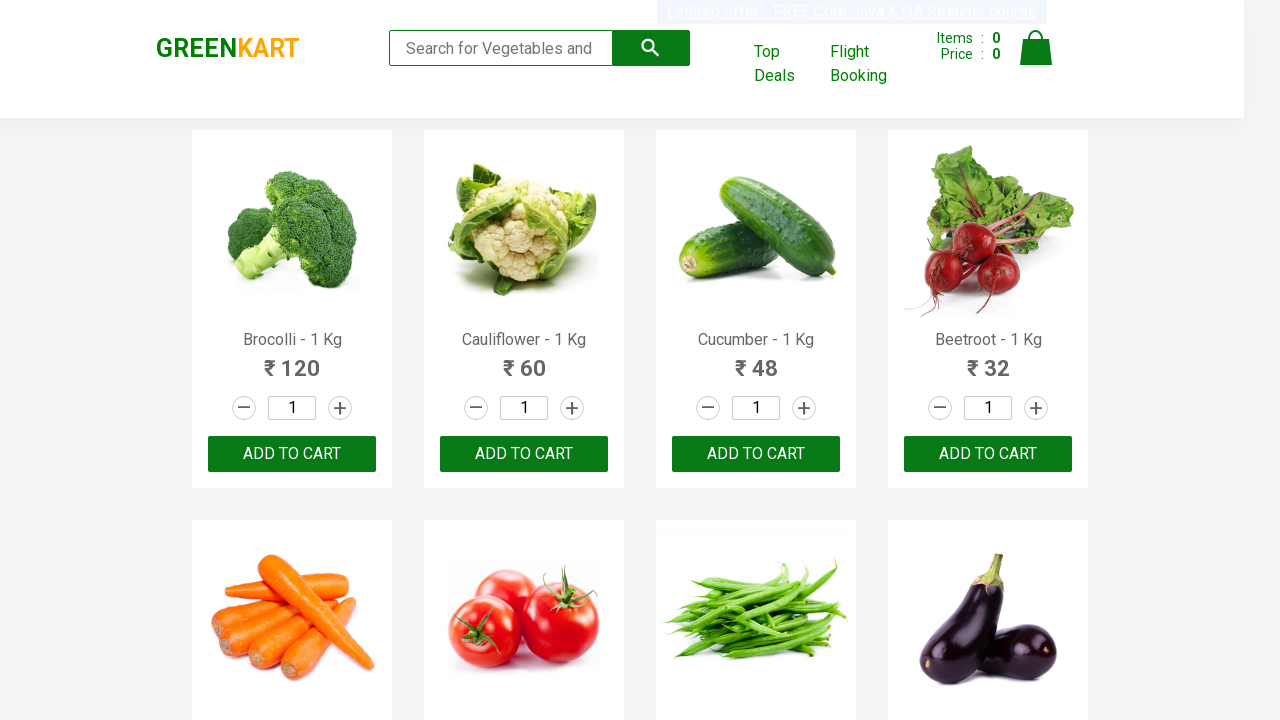

Located product name element at index 5
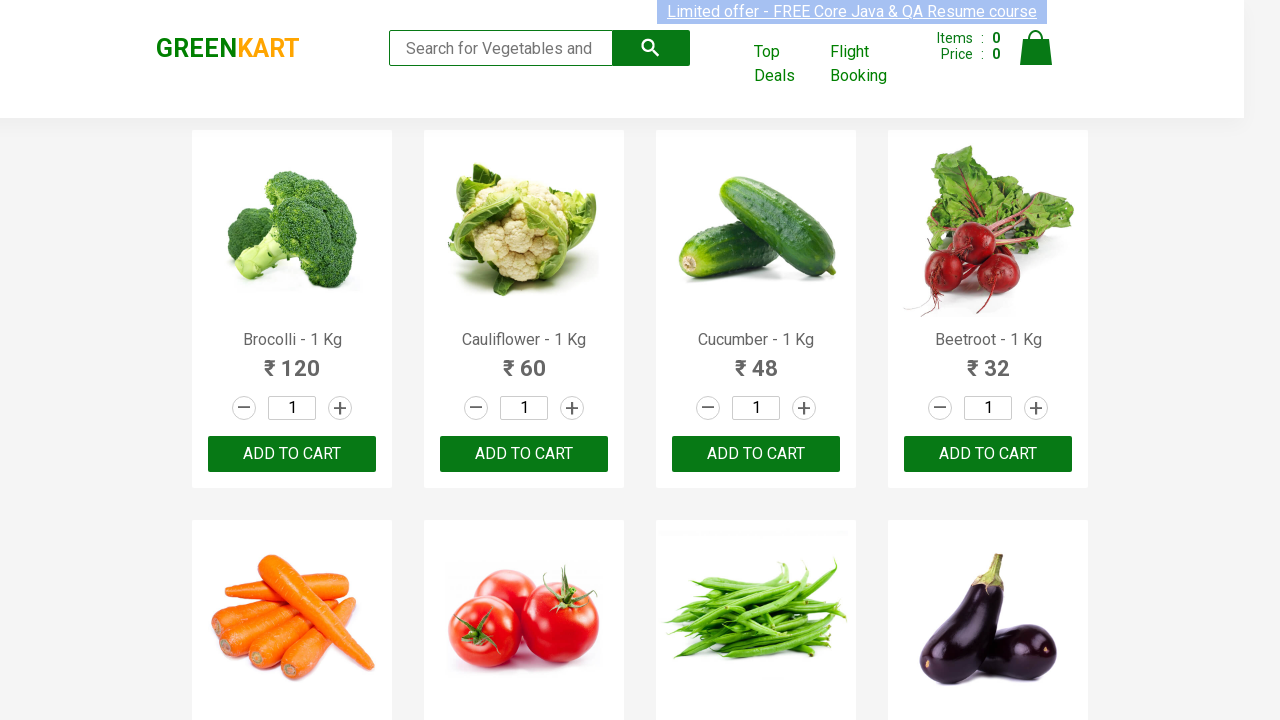

Verified product at index 5 is 'Tomato - 1 Kg'
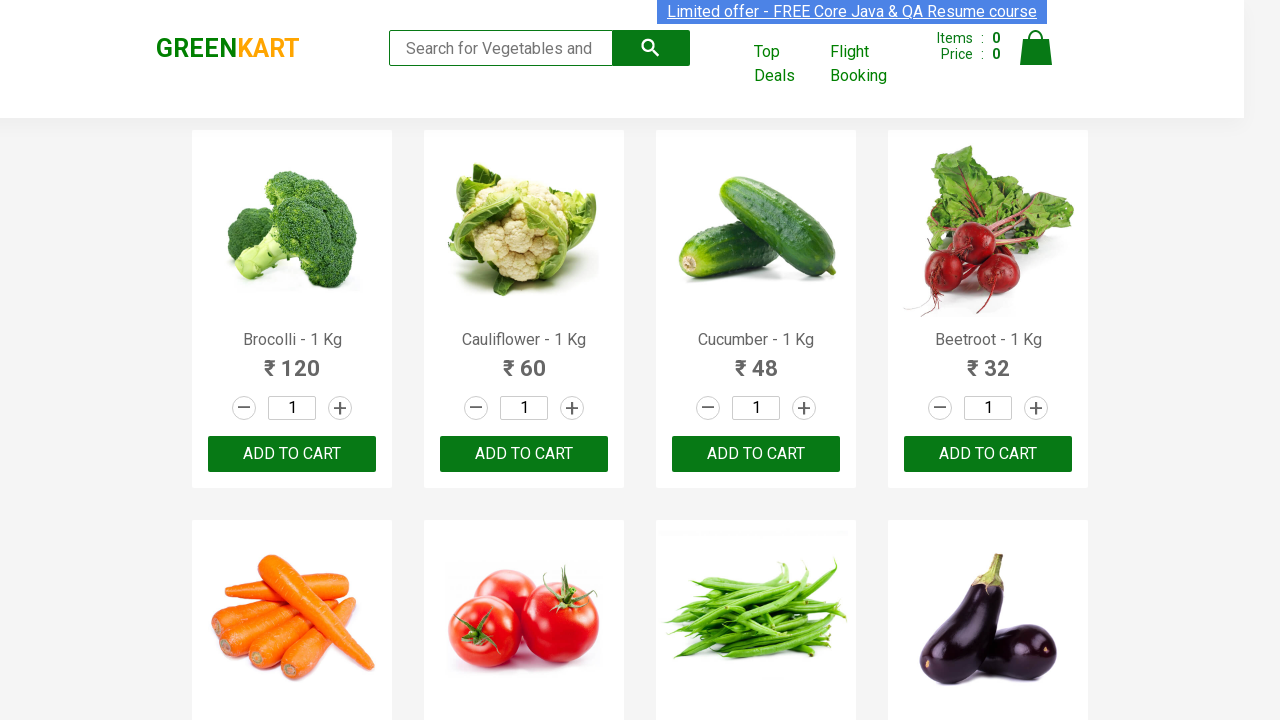

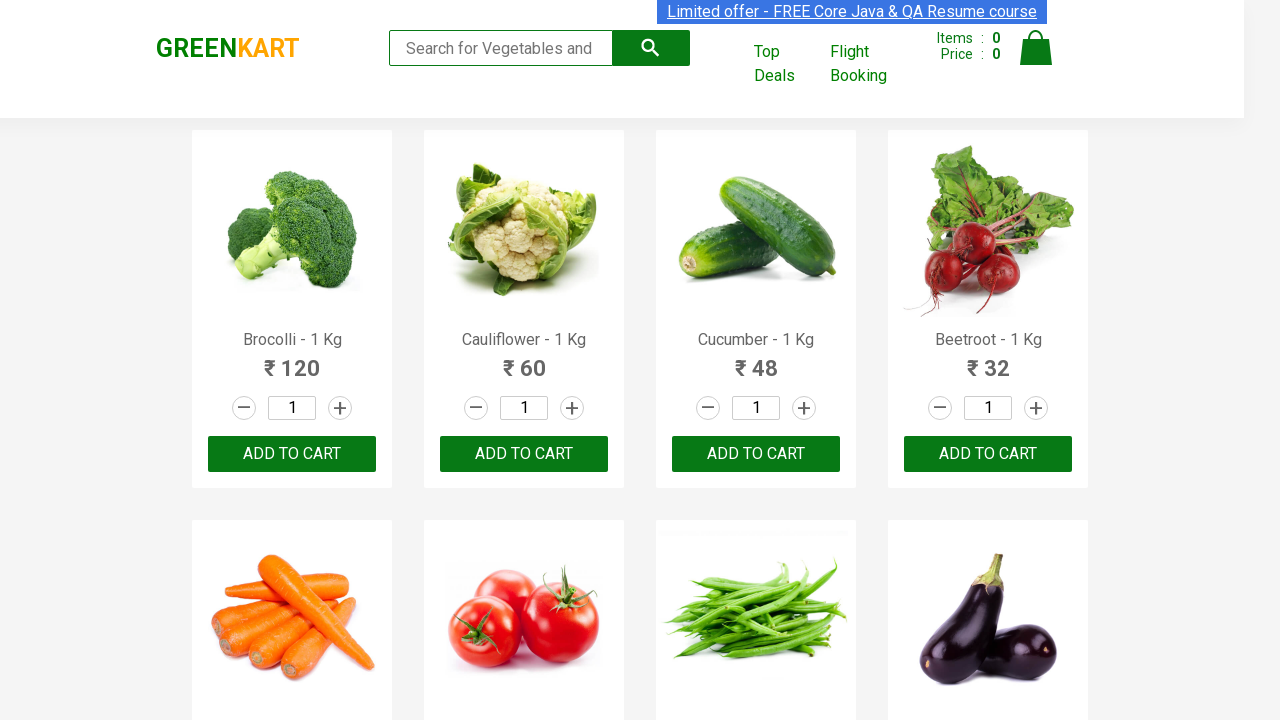